Tests form validation by submitting "1ad" in numero field and "+" in directivo field, verifying that numero error is displayed

Starting URL: https://elenarivero.github.io/Ejercicio2/index.html

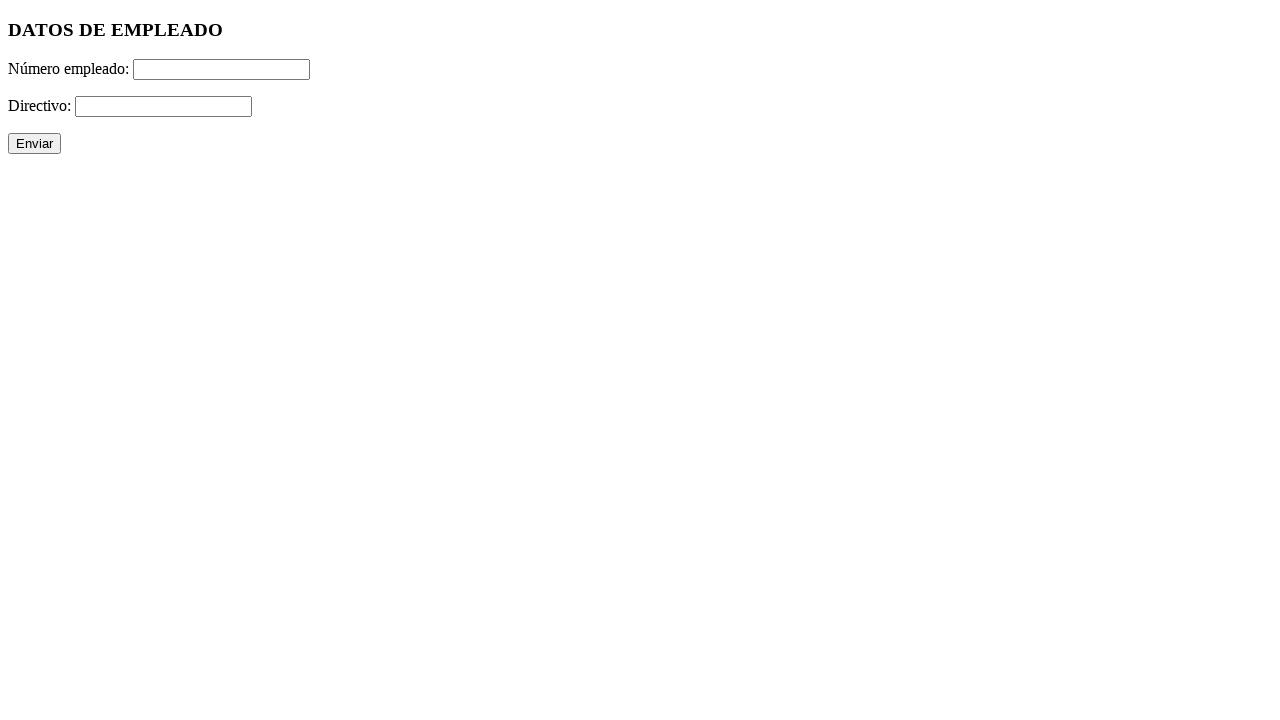

Filled numero field with '1ad' on #numero
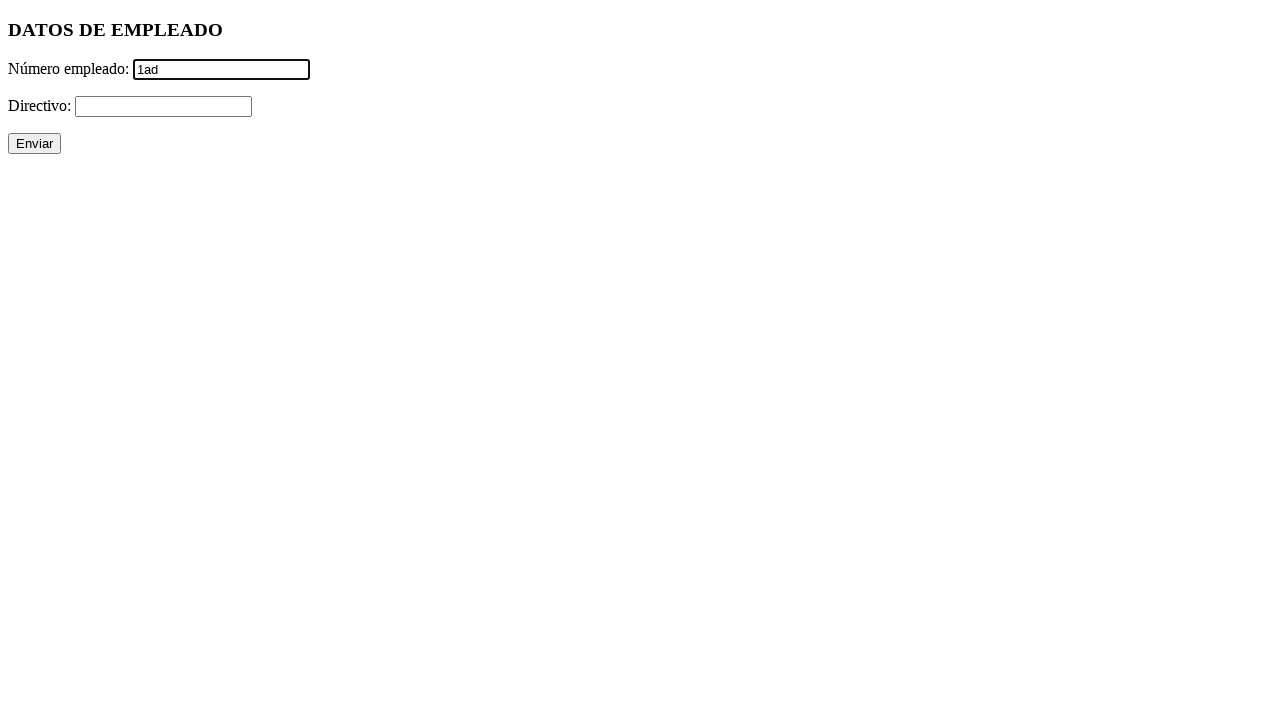

Filled directivo field with '+' on #directivo
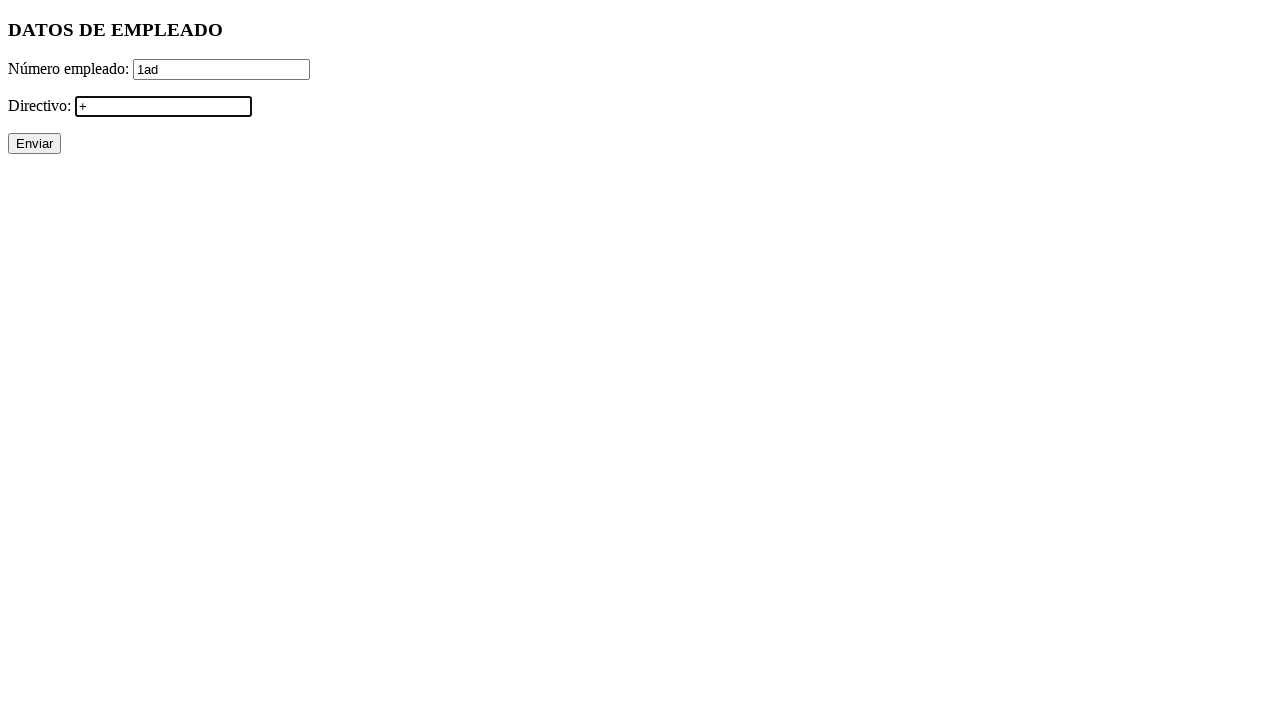

Clicked submit button to submit form at (34, 144) on xpath=//p/input[@type='submit']
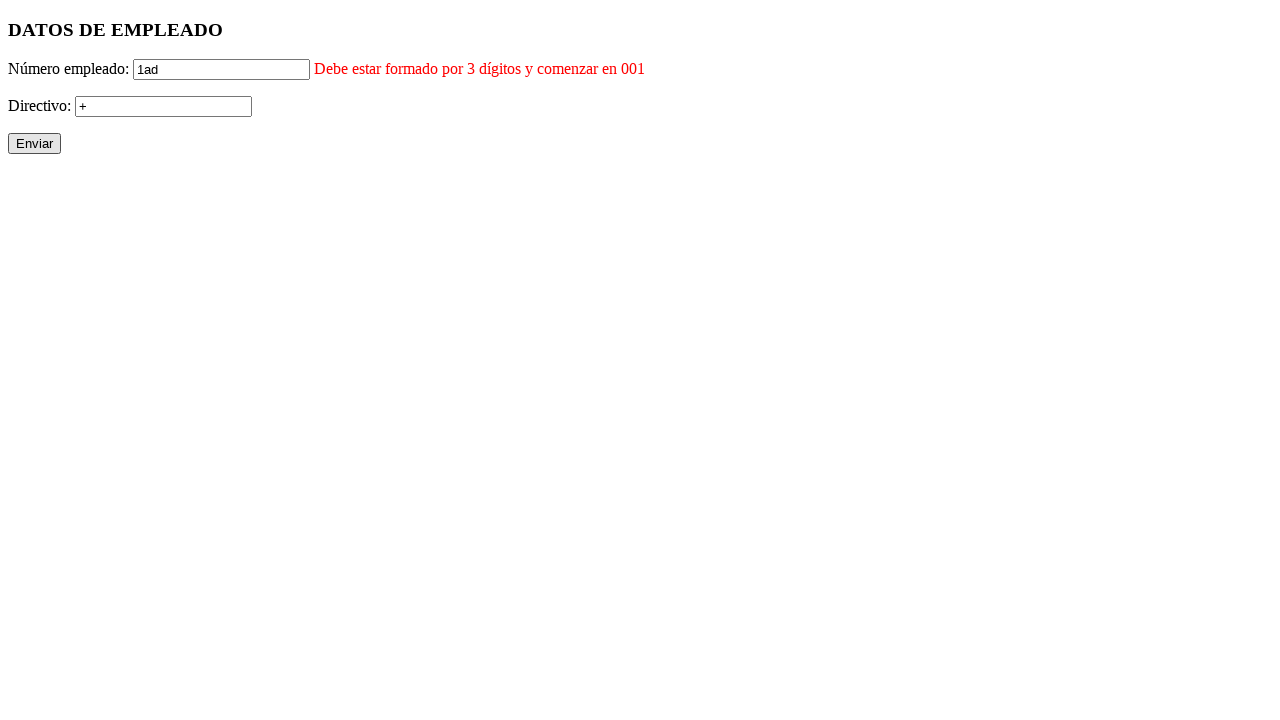

Waited 500ms for error messages to be processed
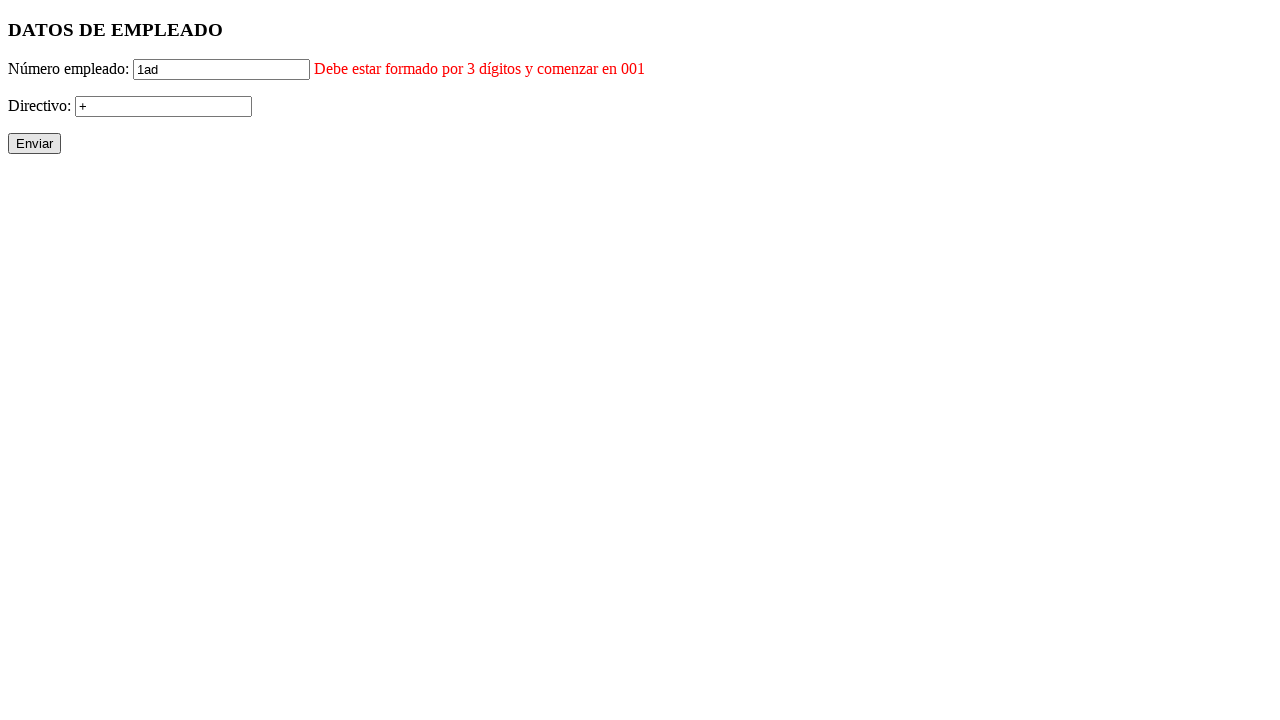

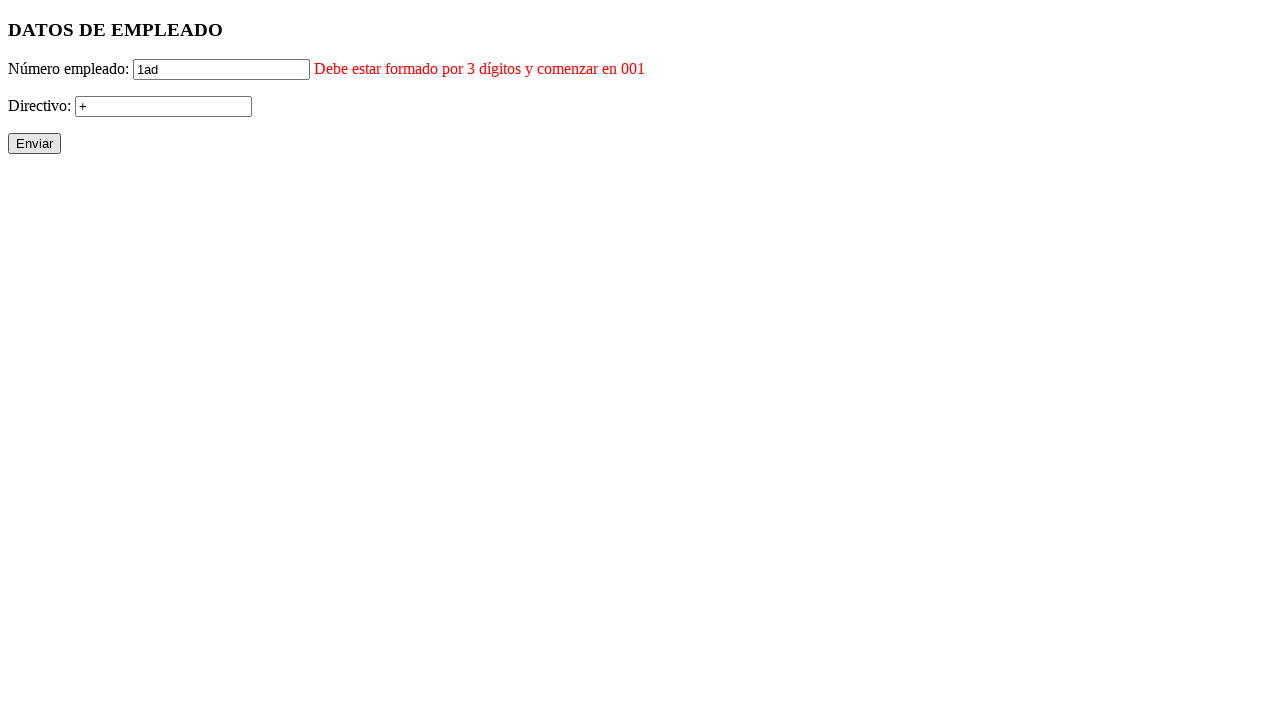